Tests various input field interactions on LeafGround including typing text, clearing fields, checking if fields are enabled, and reading attribute values from input elements.

Starting URL: https://www.leafground.com/input.xhtml

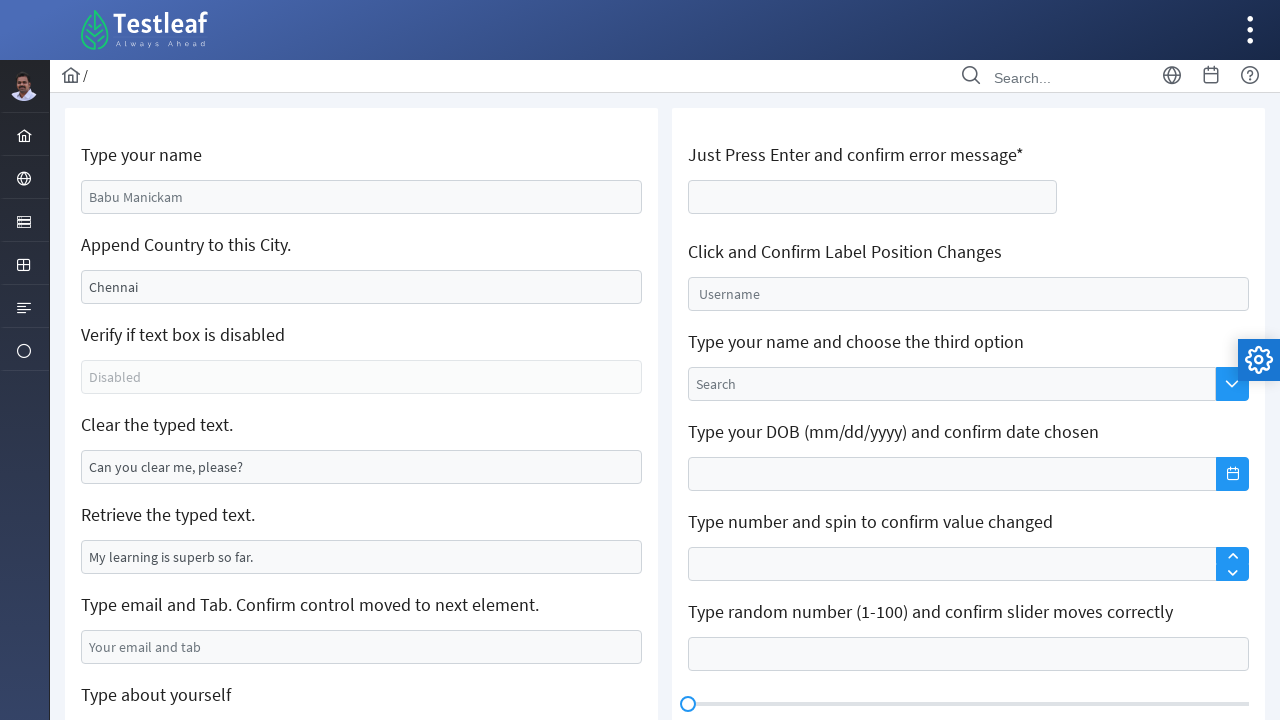

Filled name input field with 'Coimbatore Smart City' on input[name='j_idt88:name']
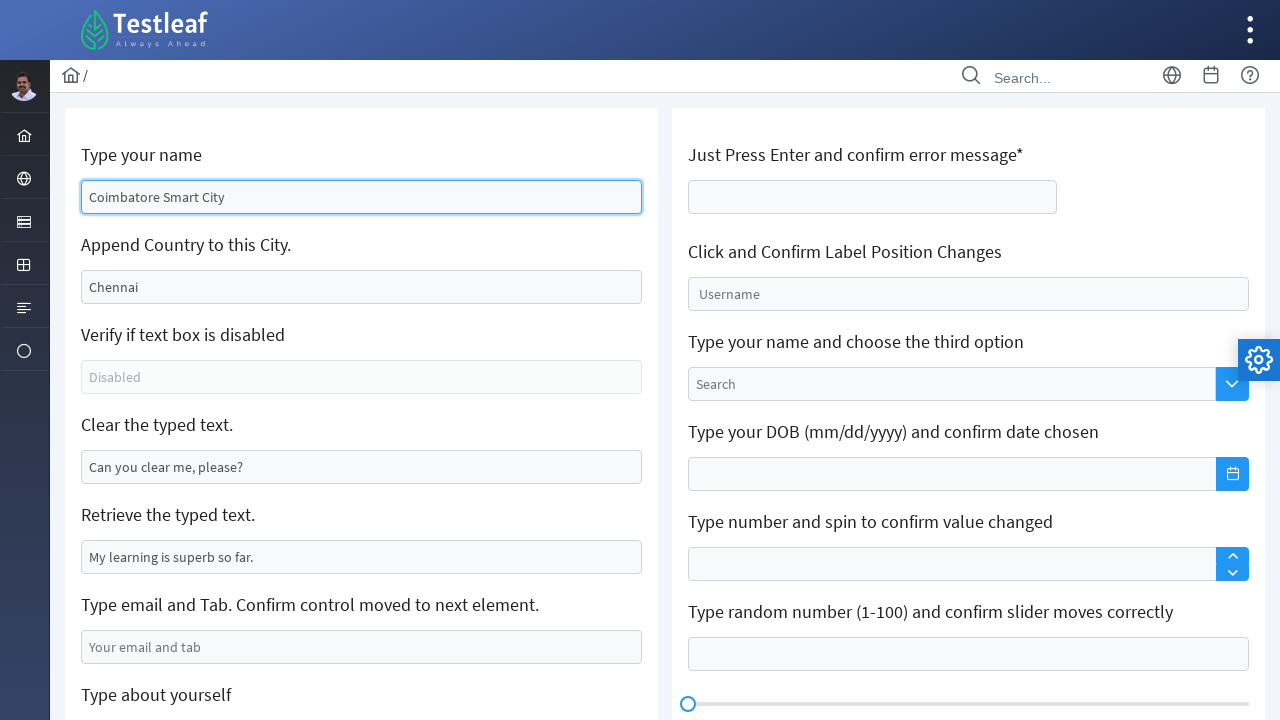

Cleared the second text field on input[name='j_idt88:j_idt91']
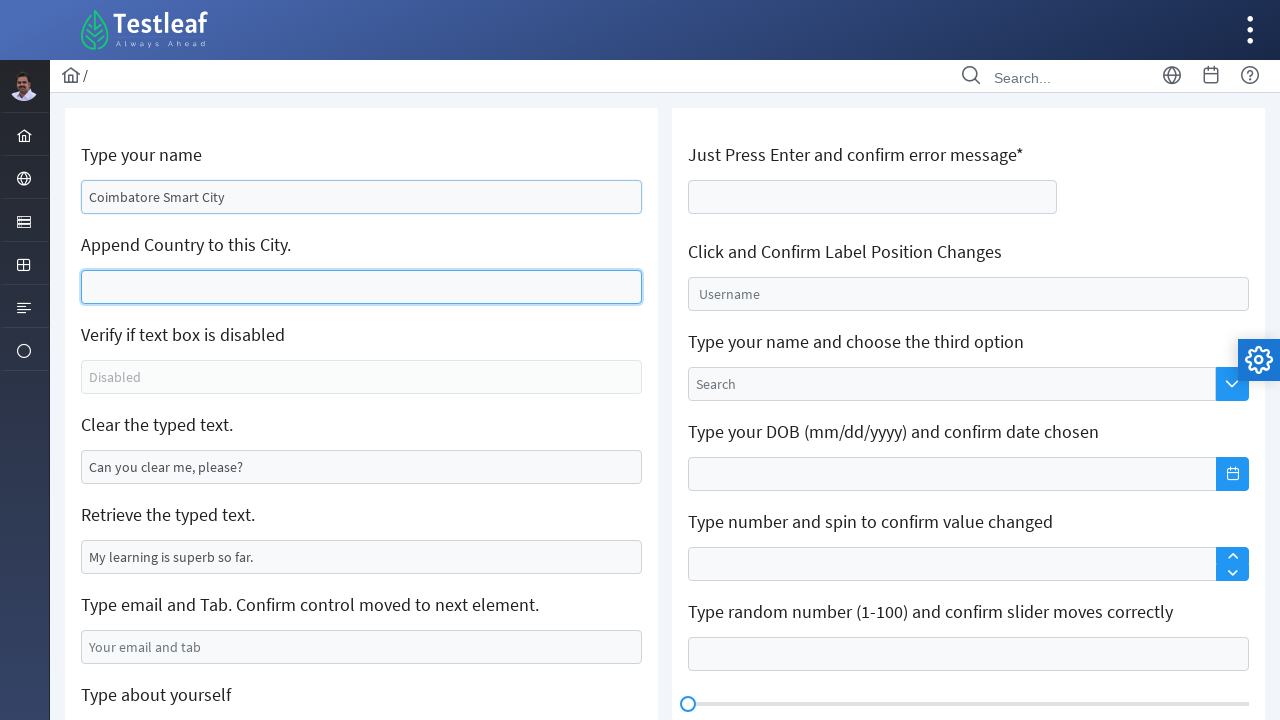

Verified third input field is enabled: False
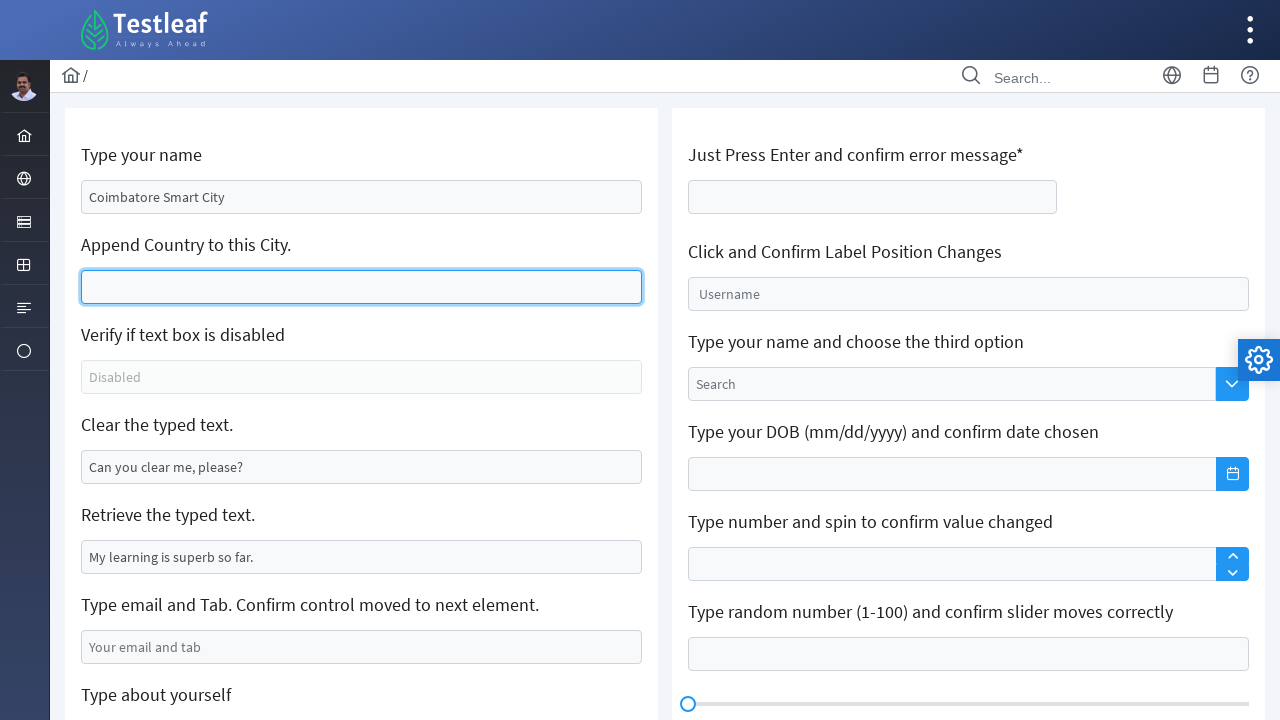

Filled second text field with ' Silk People Gandhipuram' on input[name='j_idt88:j_idt91']
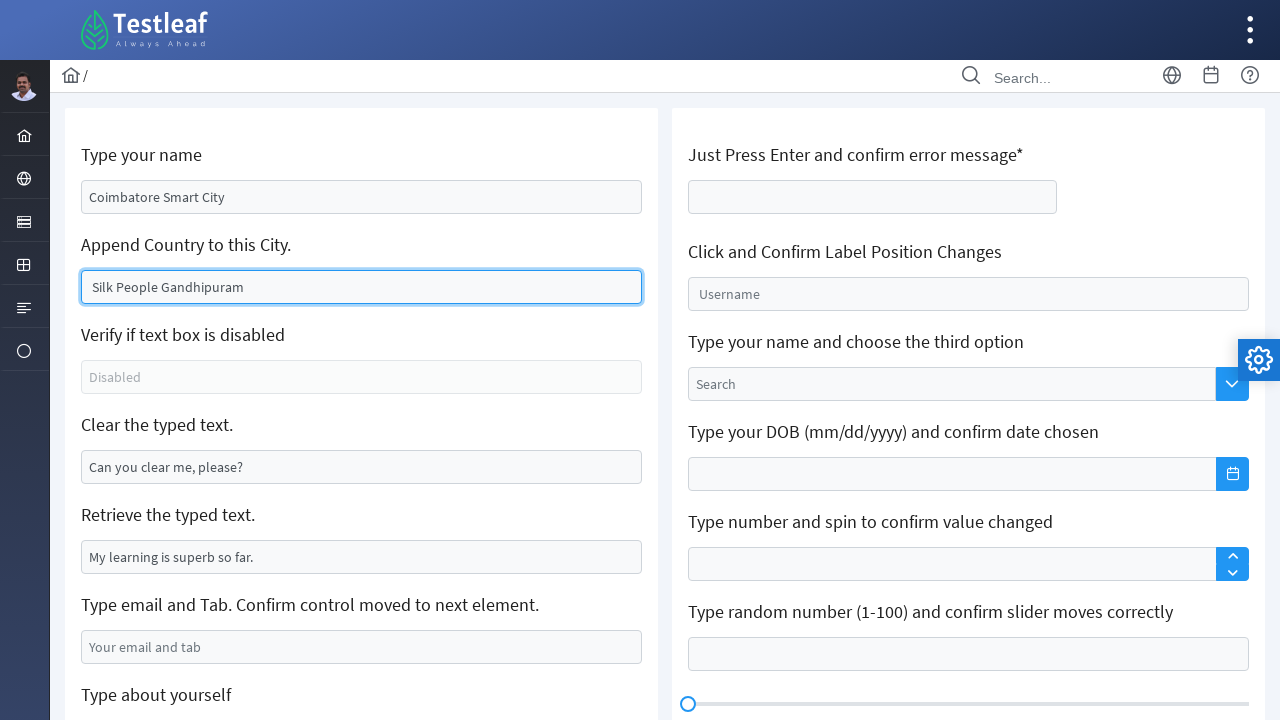

Cleared another text field on input[name='j_idt88:j_idt95']
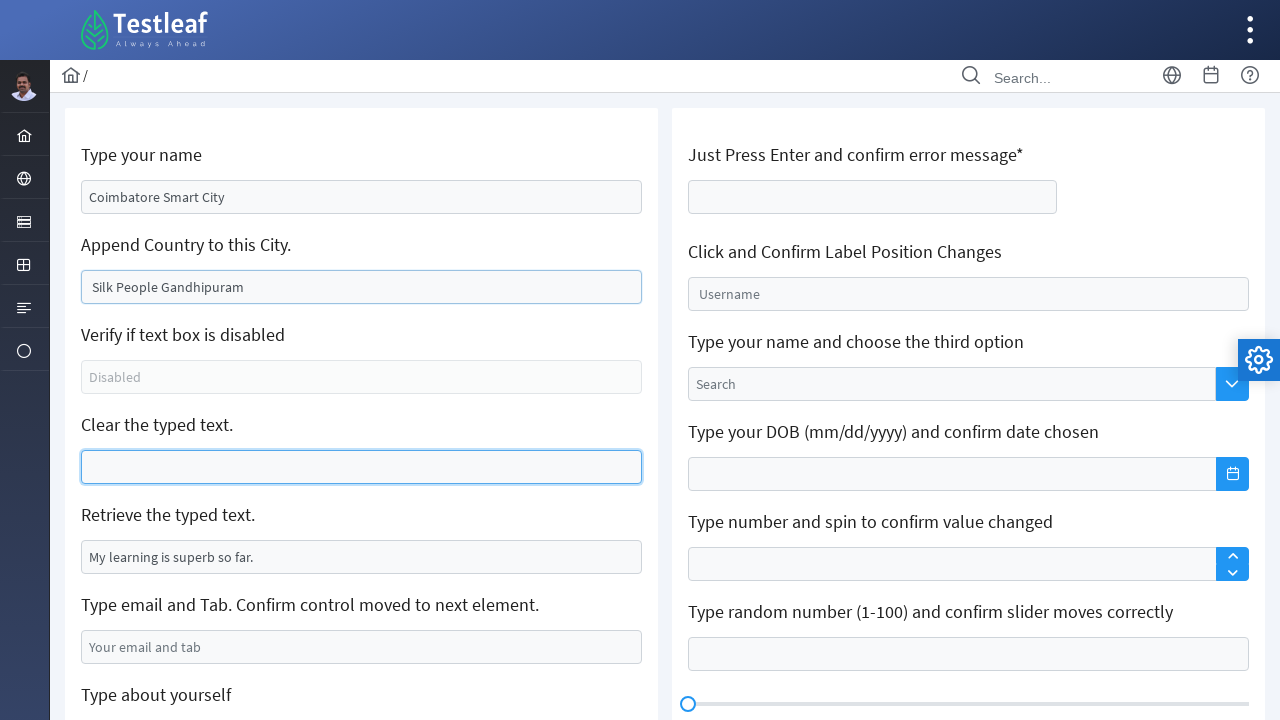

Read value attribute from input field: 'My learning is superb so far.'
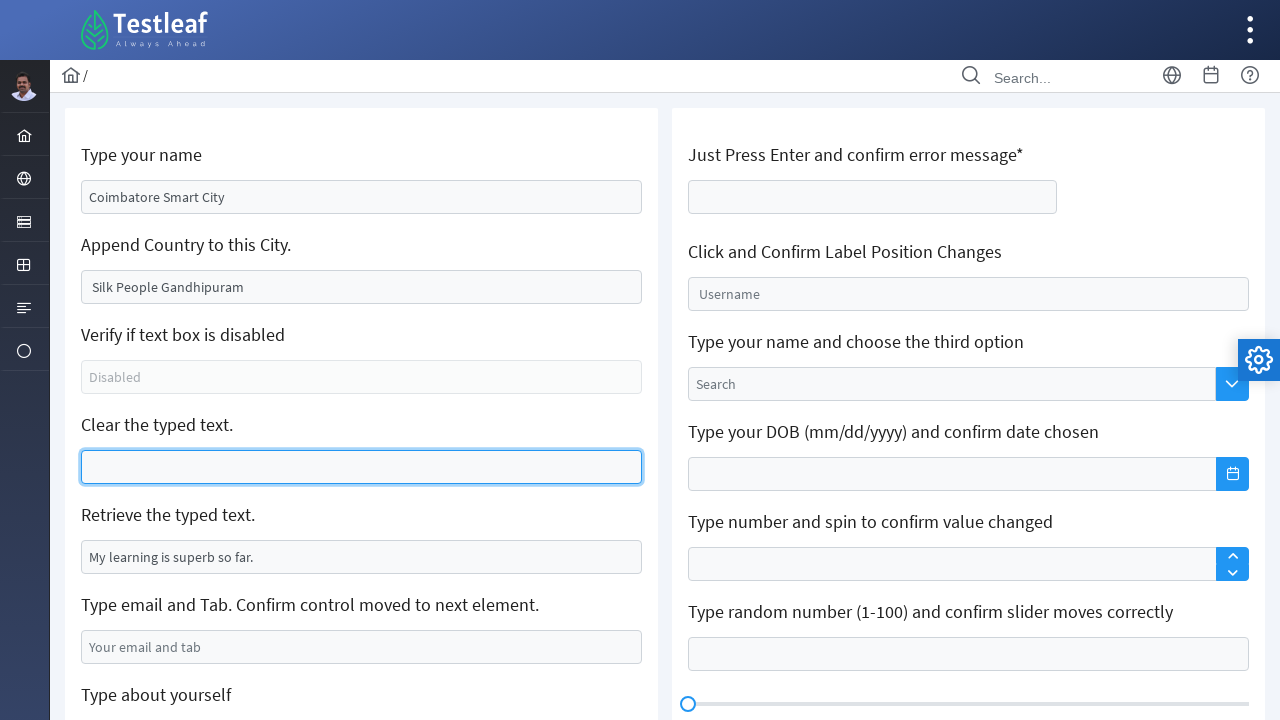

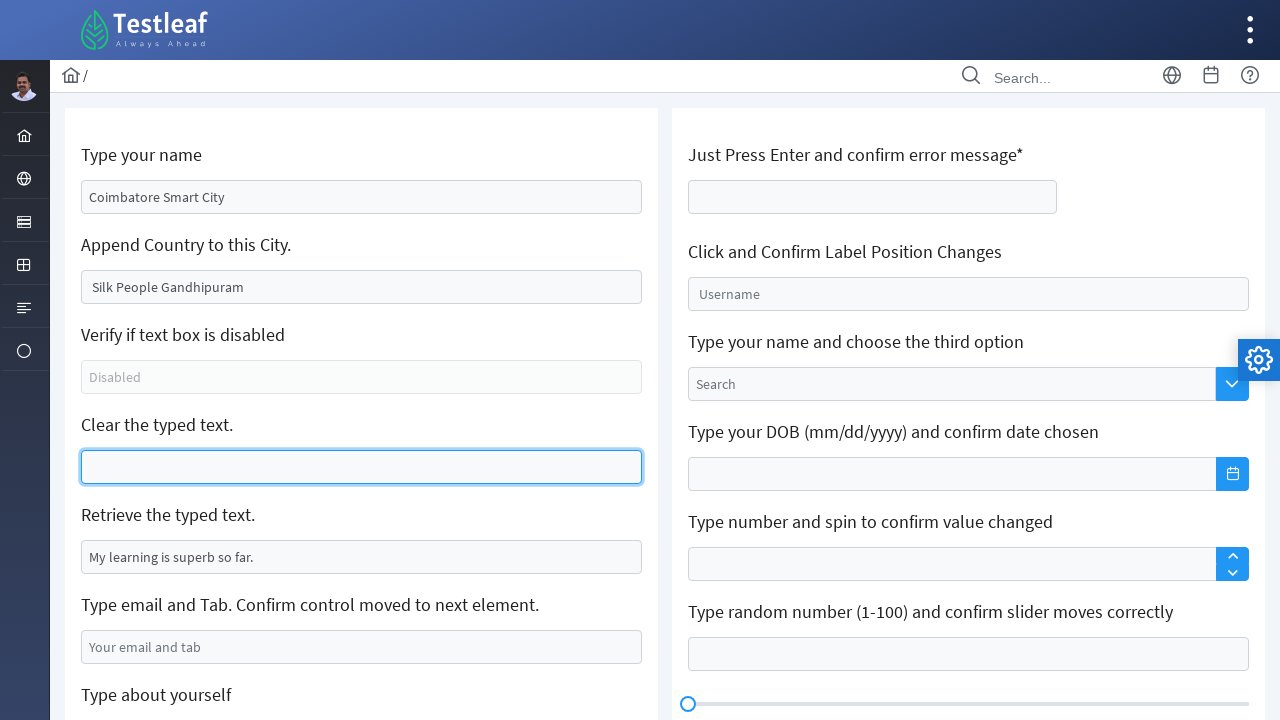